Tests window switching functionality by clicking a link that opens a new window, verifying text on both windows, and switching between them.

Starting URL: https://the-internet.herokuapp.com/windows

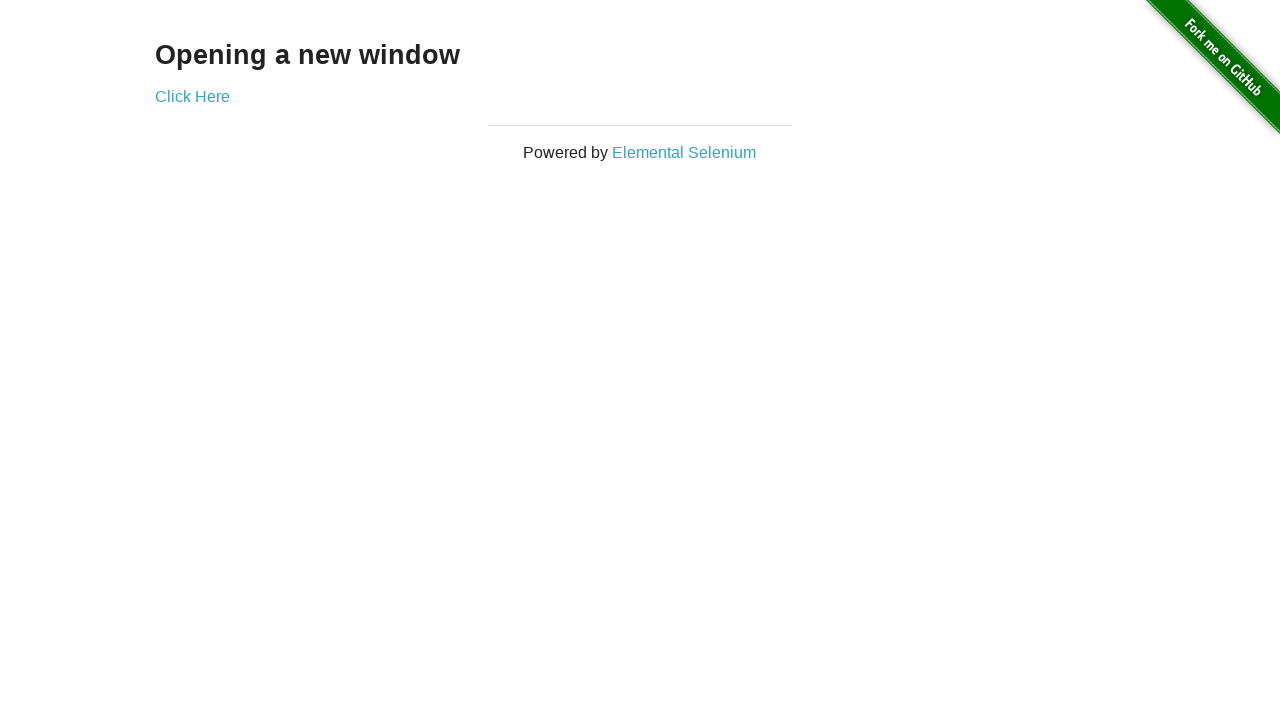

Retrieved text from first page h3 element
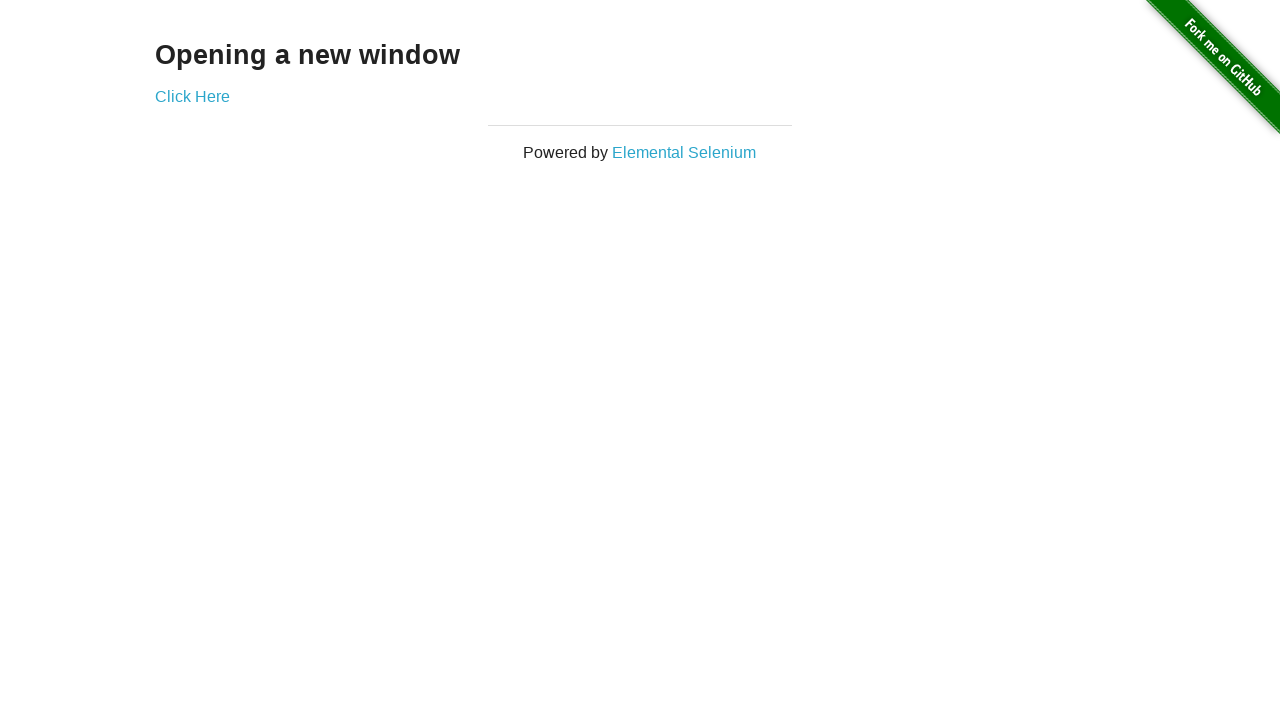

Verified first page text is 'Opening a new window'
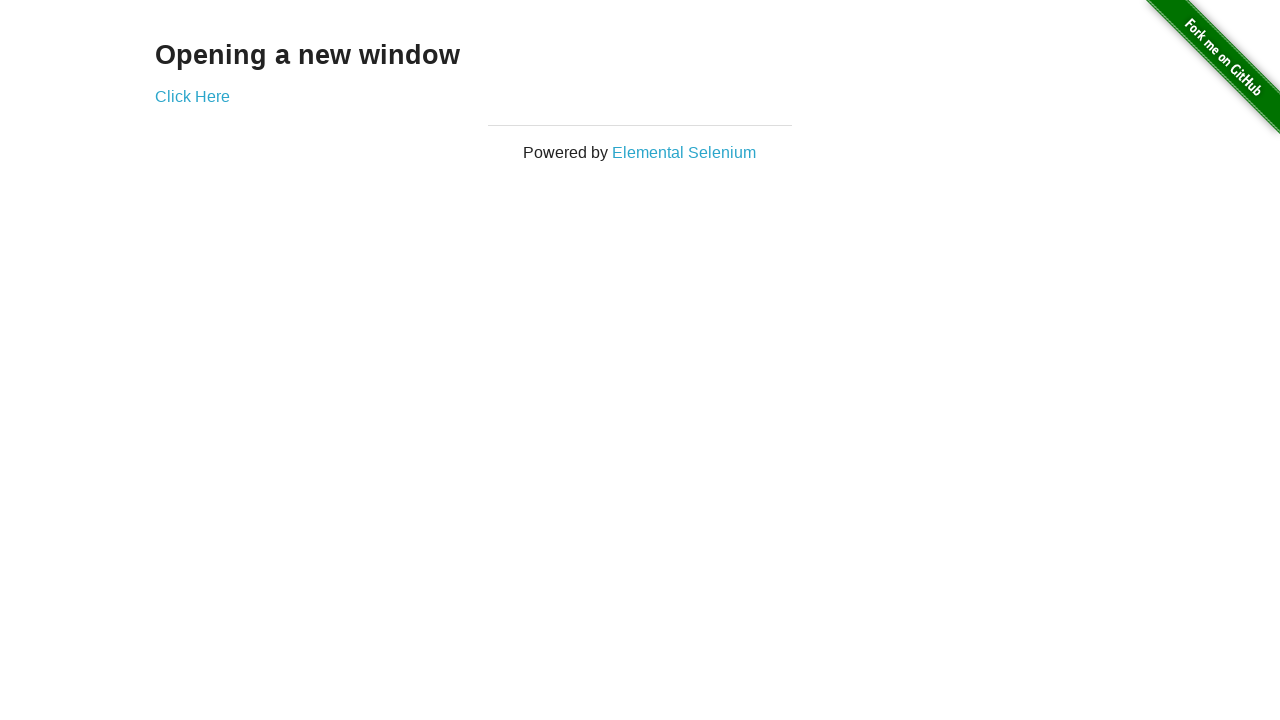

Verified first page title is 'The Internet'
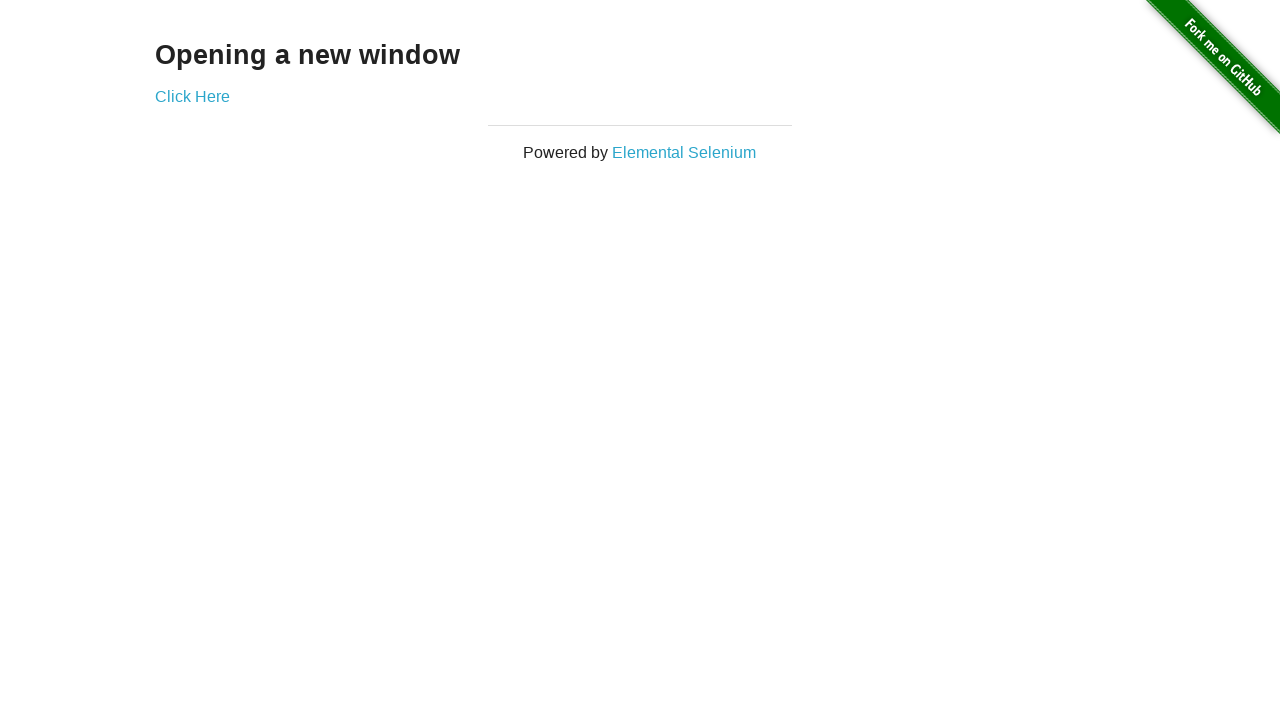

Clicked 'Click Here' link to open new window at (192, 96) on xpath=//*[text()='Click Here']
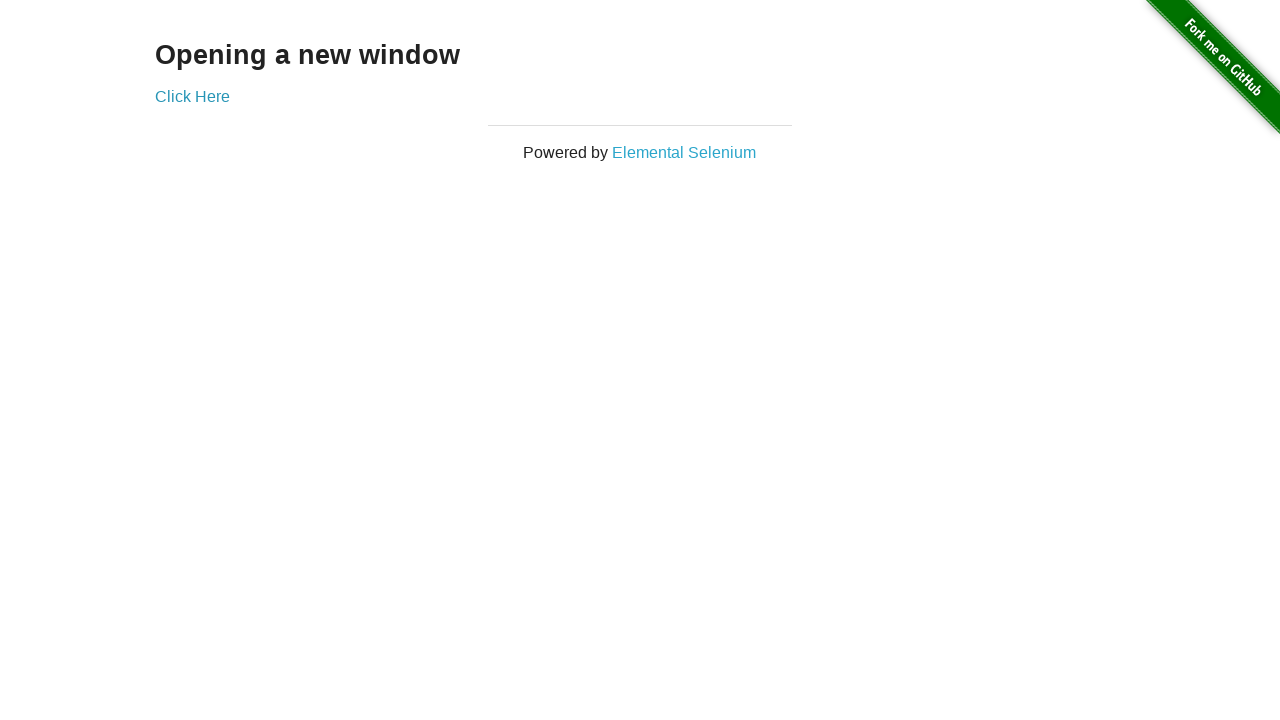

Obtained reference to new window page
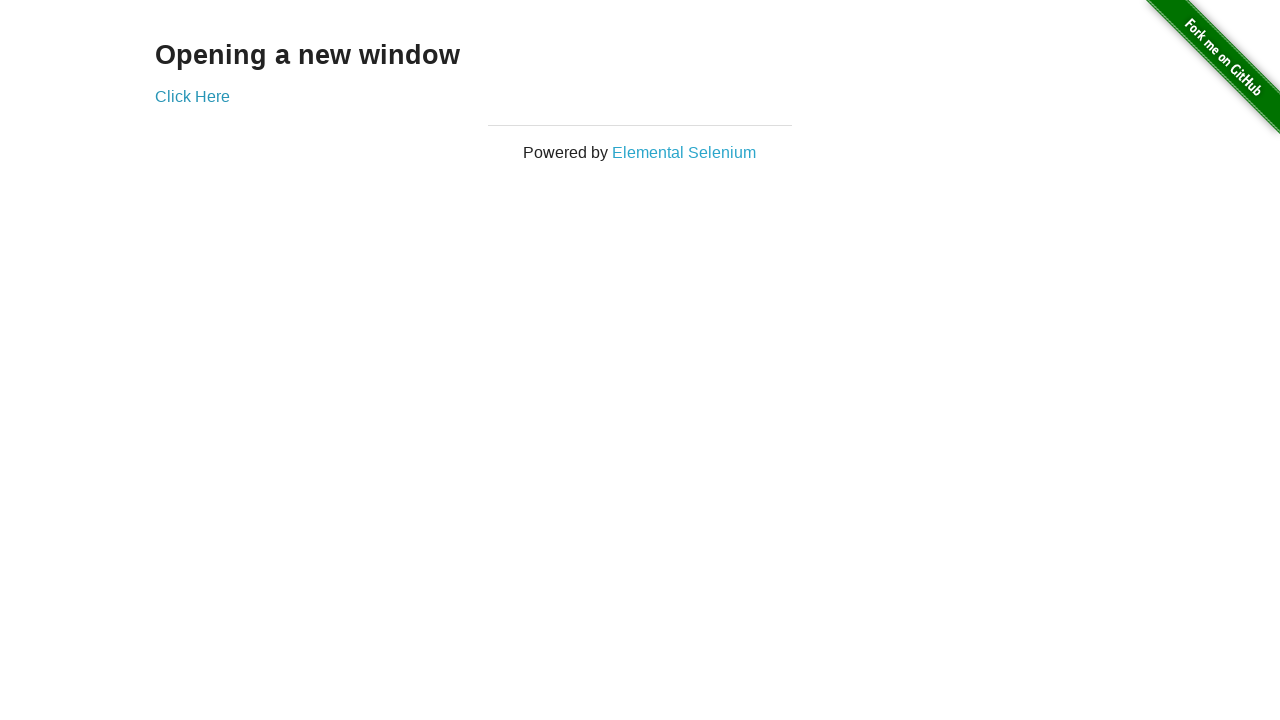

New window page fully loaded
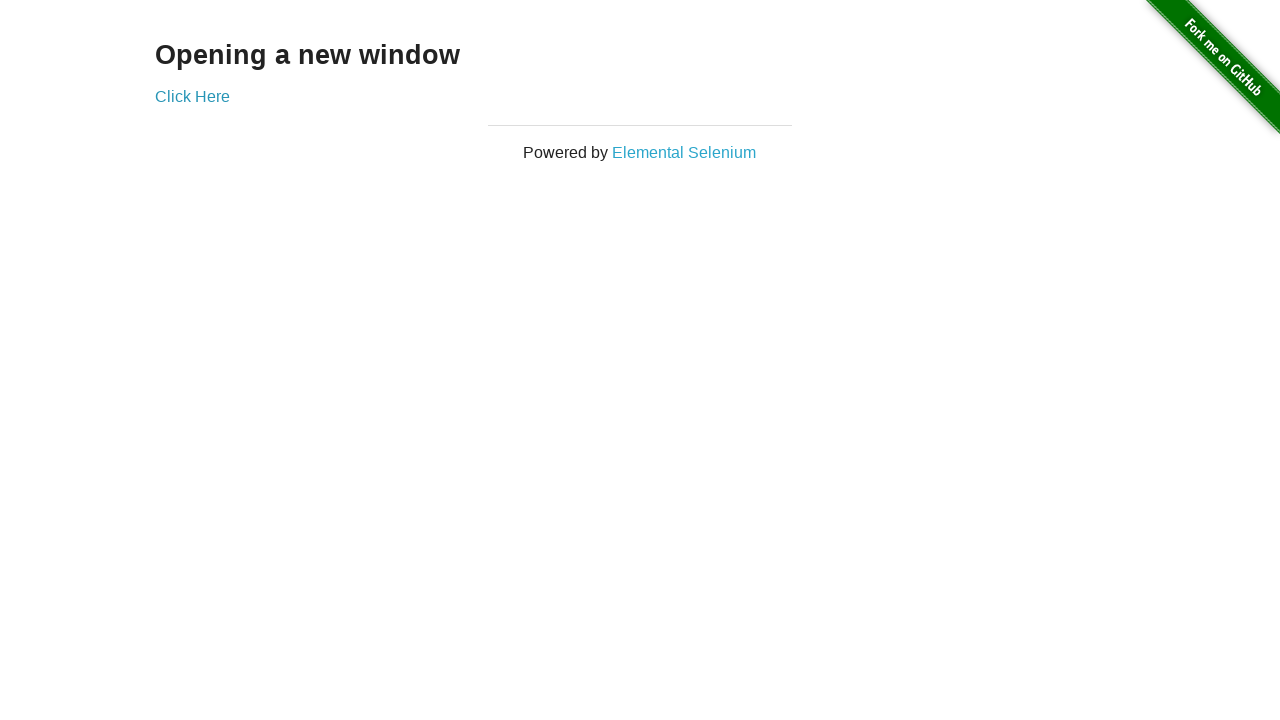

Verified new window title is 'New Window'
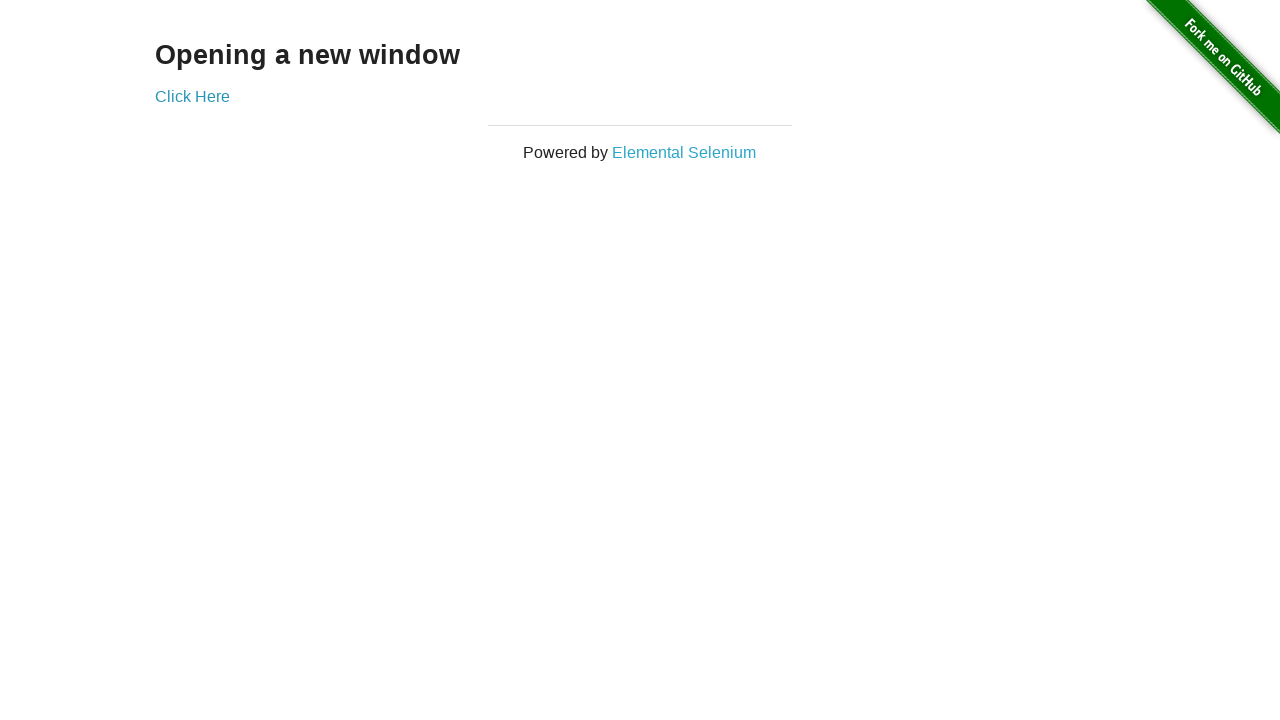

Retrieved text from new window h3 element
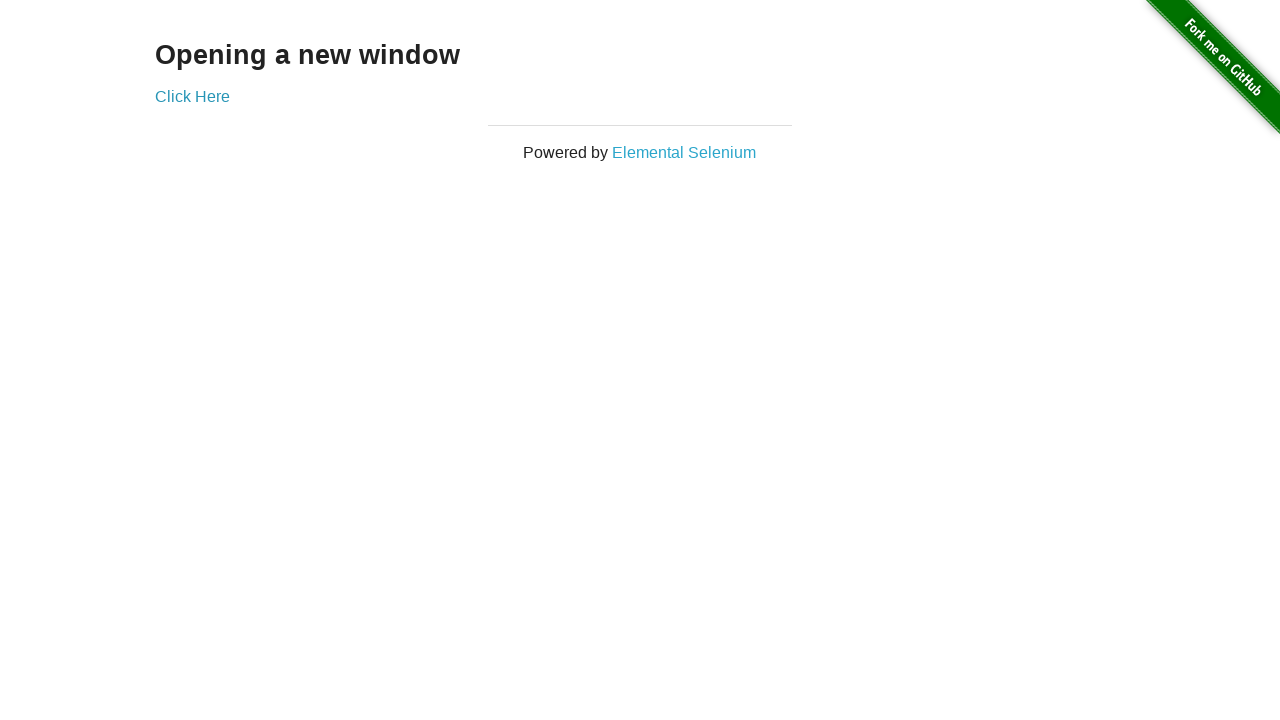

Verified new window text is 'New Window'
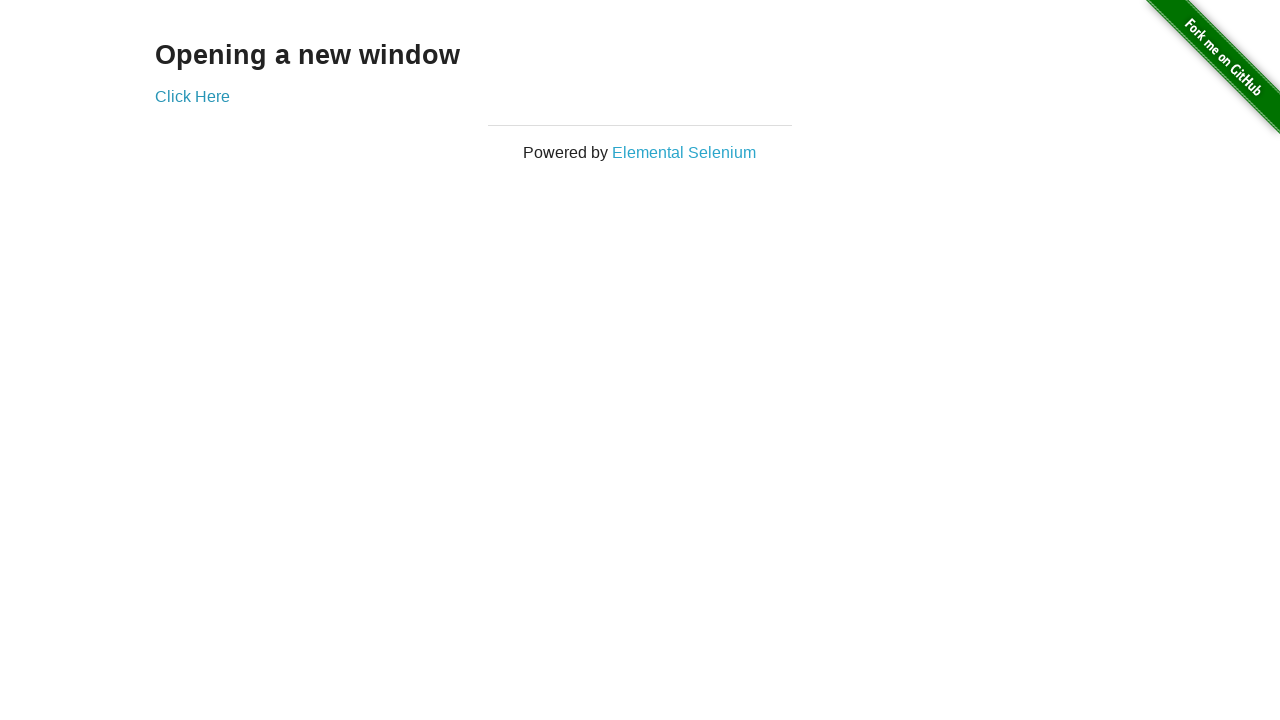

Switched back to original page window
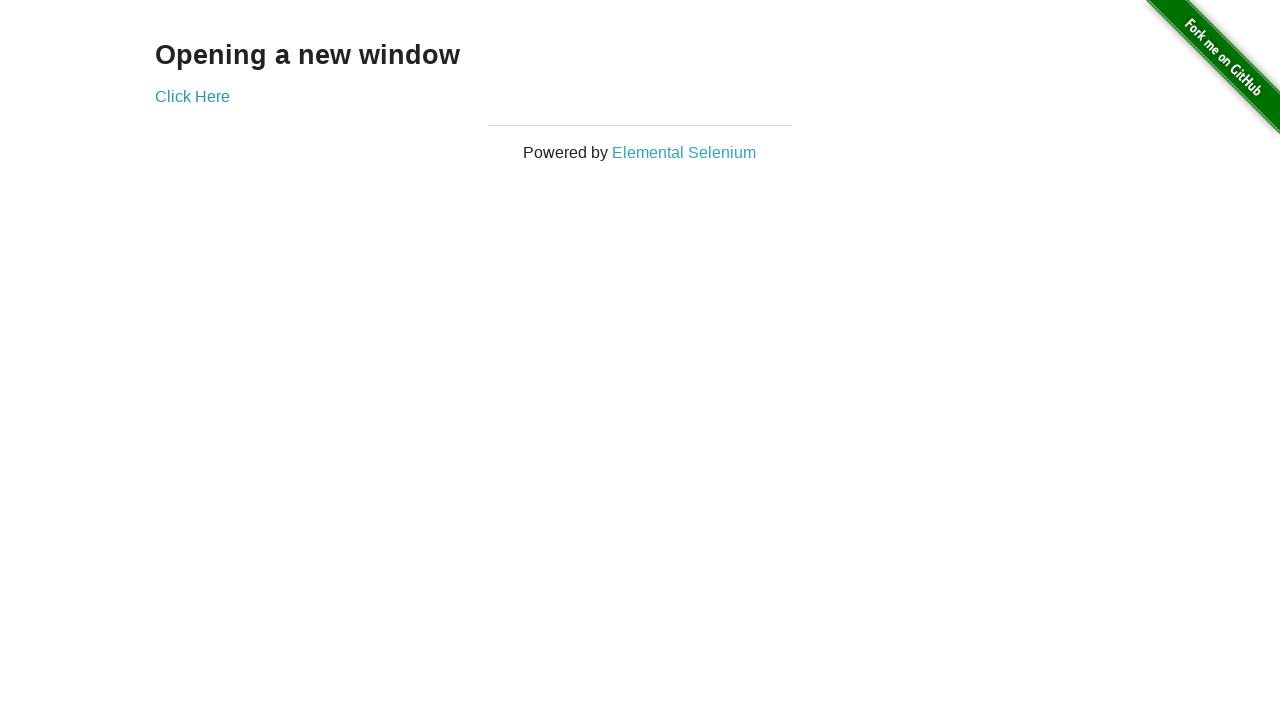

Verified original page title is still 'The Internet'
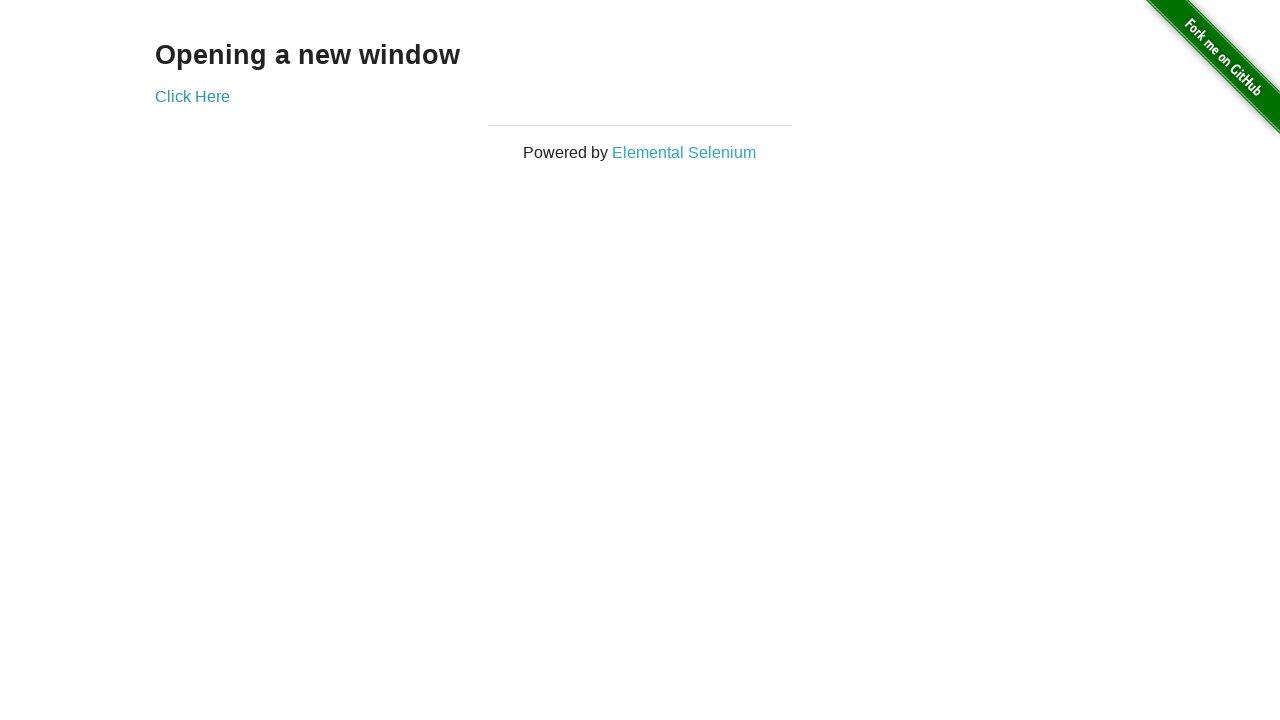

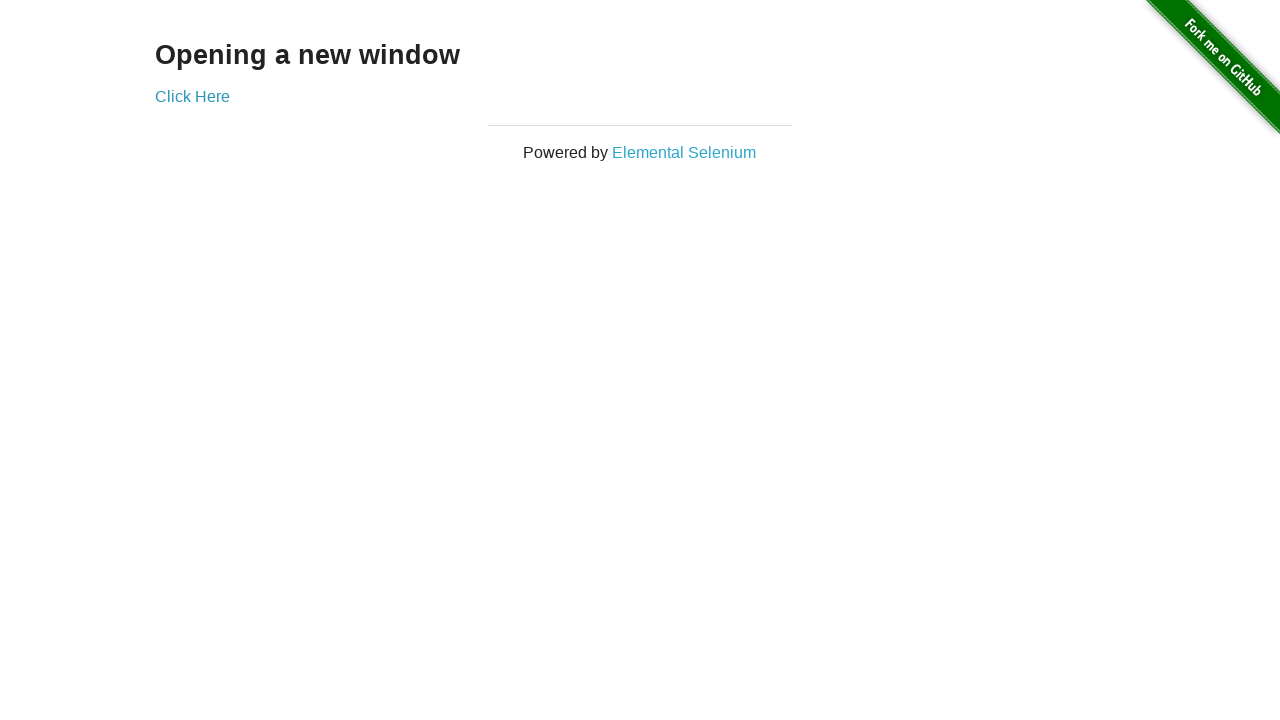